Tests radio button interactions on a practice website by clicking on radio buttons and verifying the text of selected options including a default browser selection and age group.

Starting URL: https://www.leafground.com/radio.xhtml

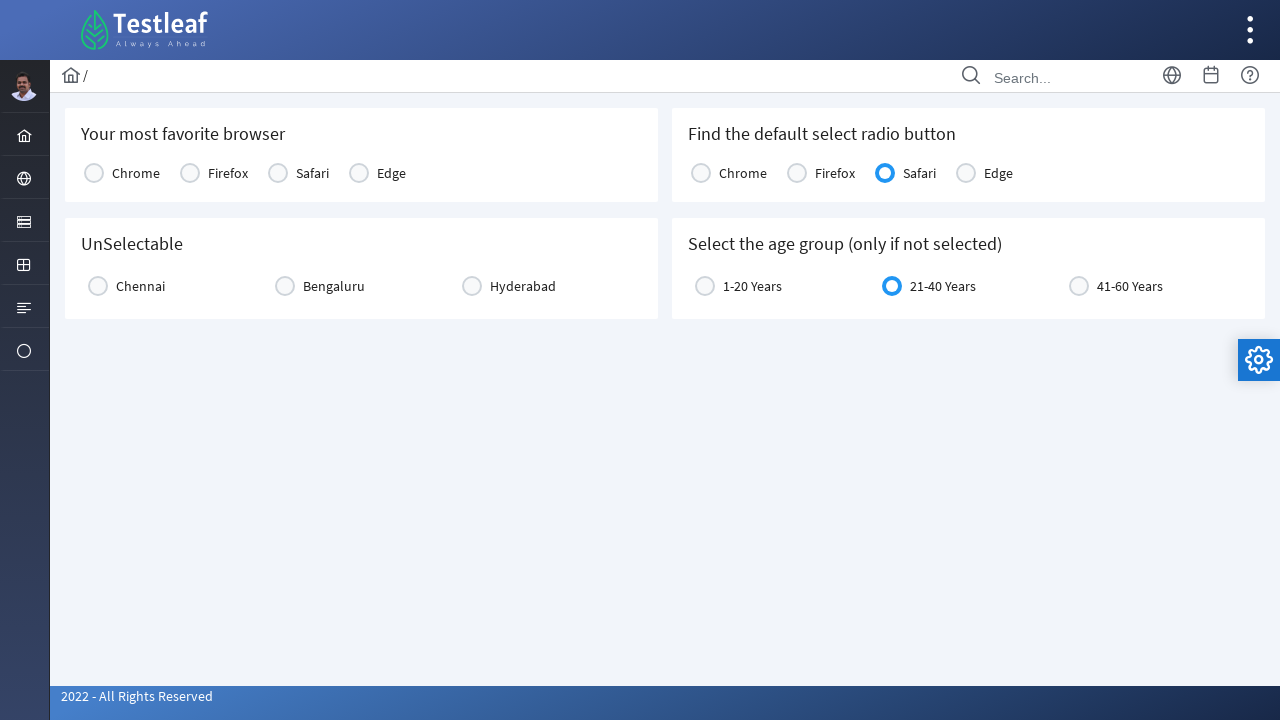

Clicked 9th radio button in browser selection group at (94, 173) on (//span[@class='ui-radiobutton-icon ui-icon ui-icon-blank ui-c'])[9]
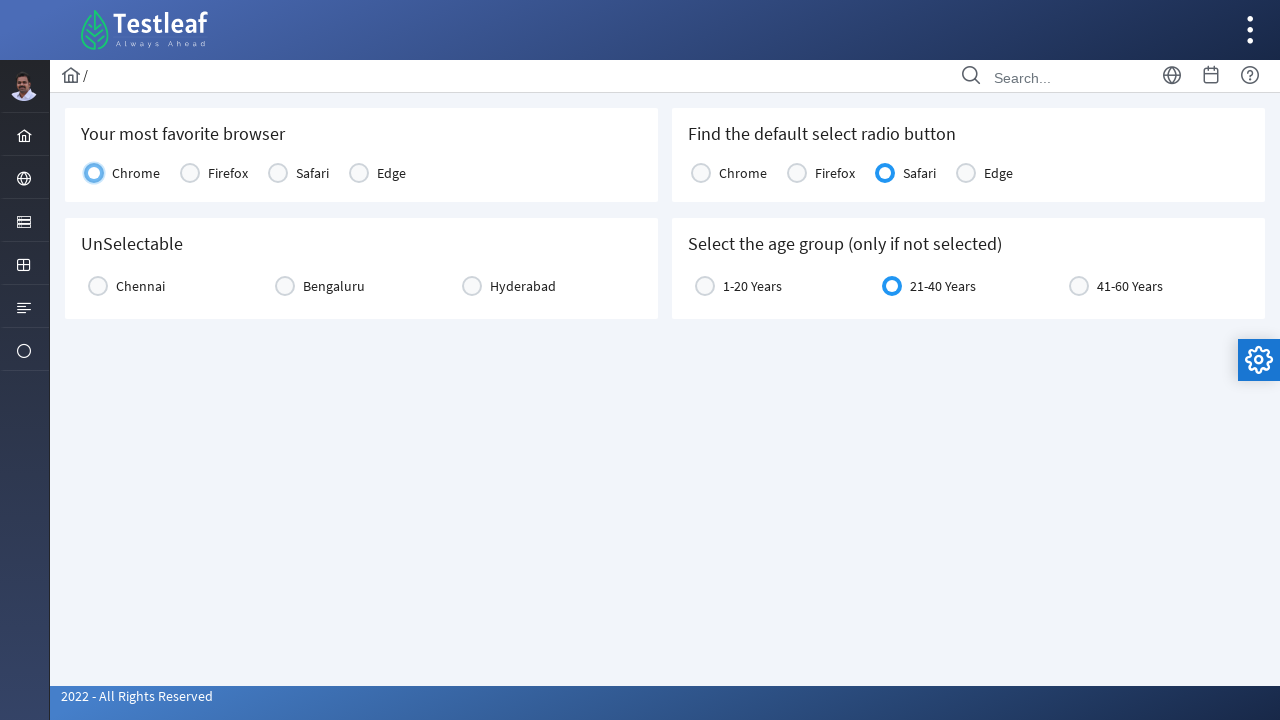

Clicked 14th radio button in age group selection at (472, 286) on (//span[@class='ui-radiobutton-icon ui-icon ui-icon-blank ui-c'])[14]
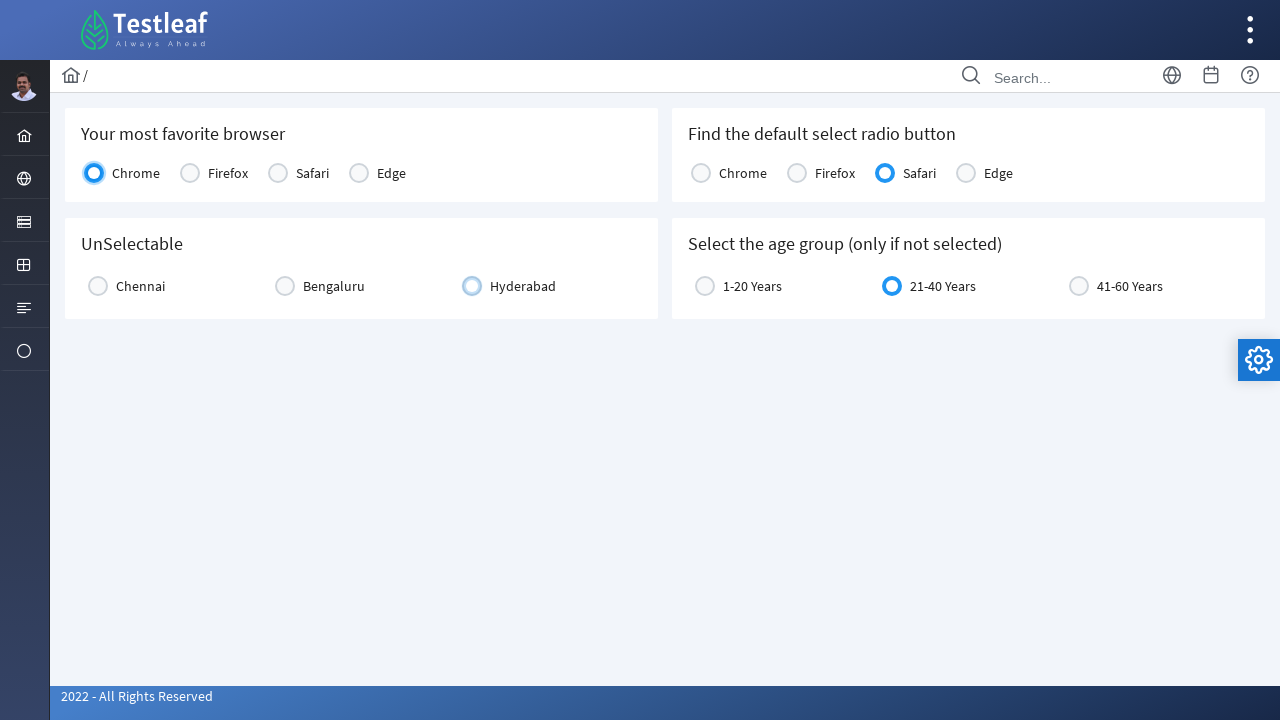

Verified Safari label is present after browser selection
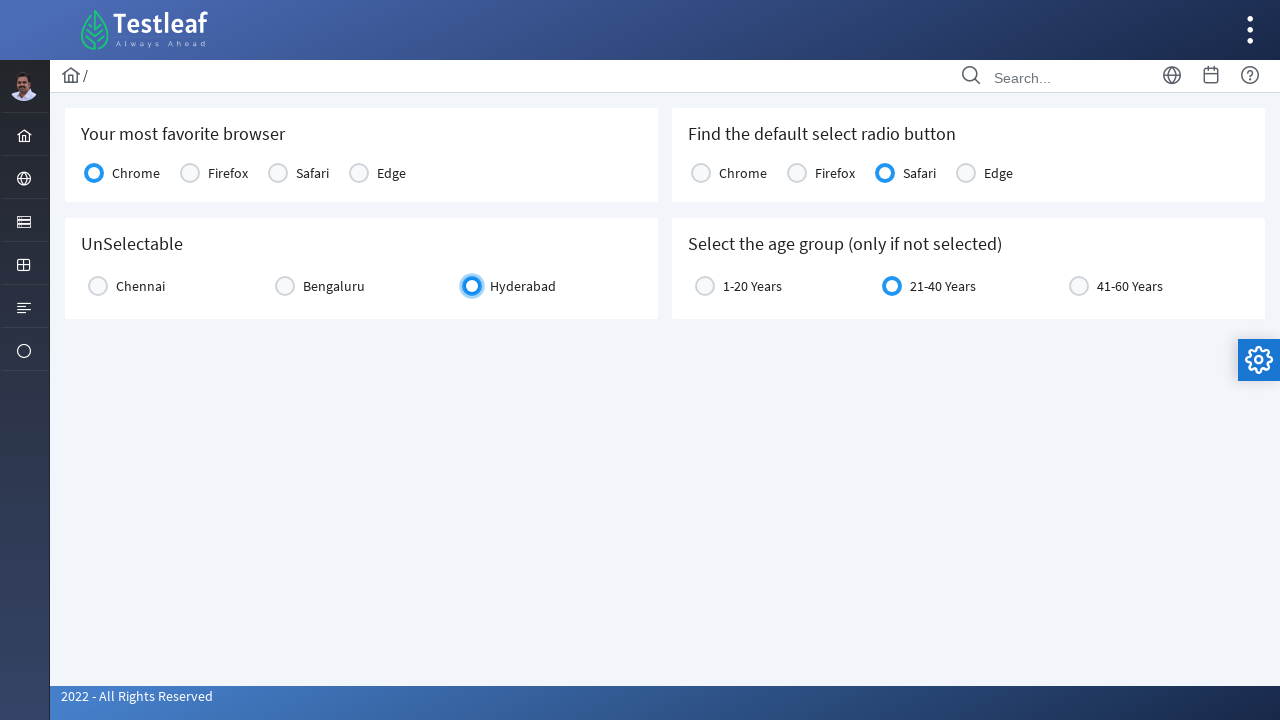

Verified '21-40 Years' age group label is present
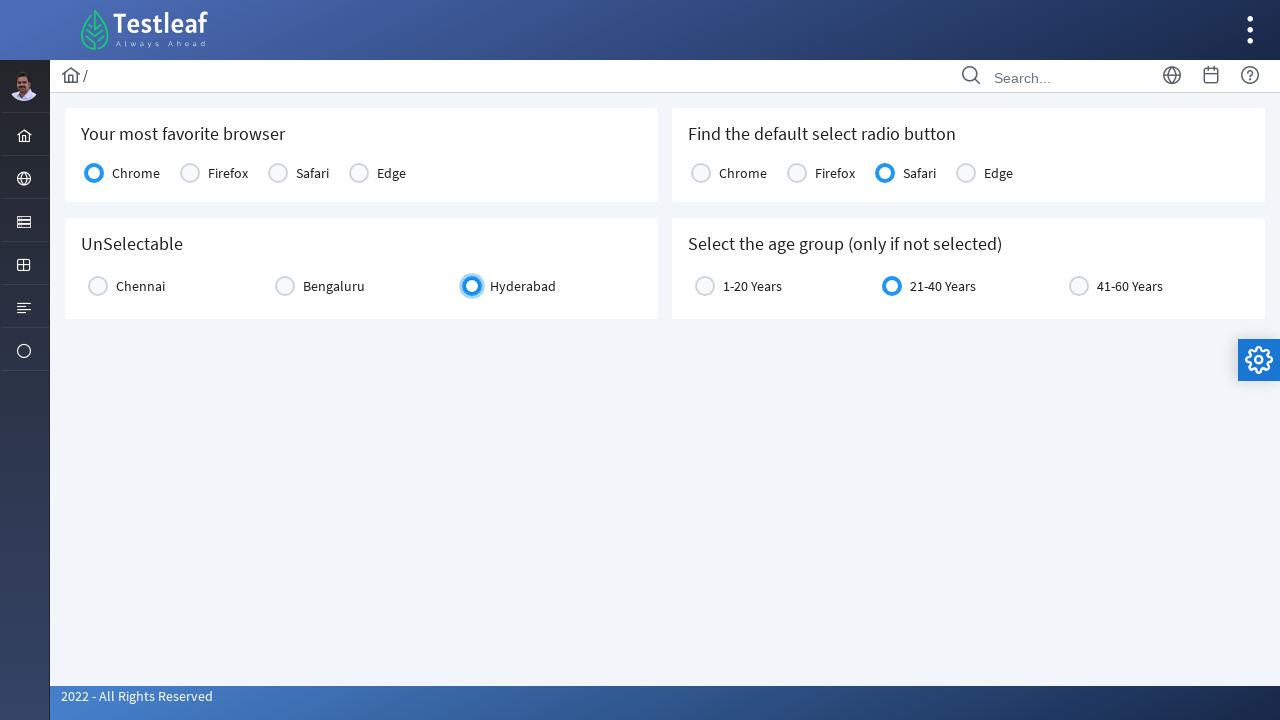

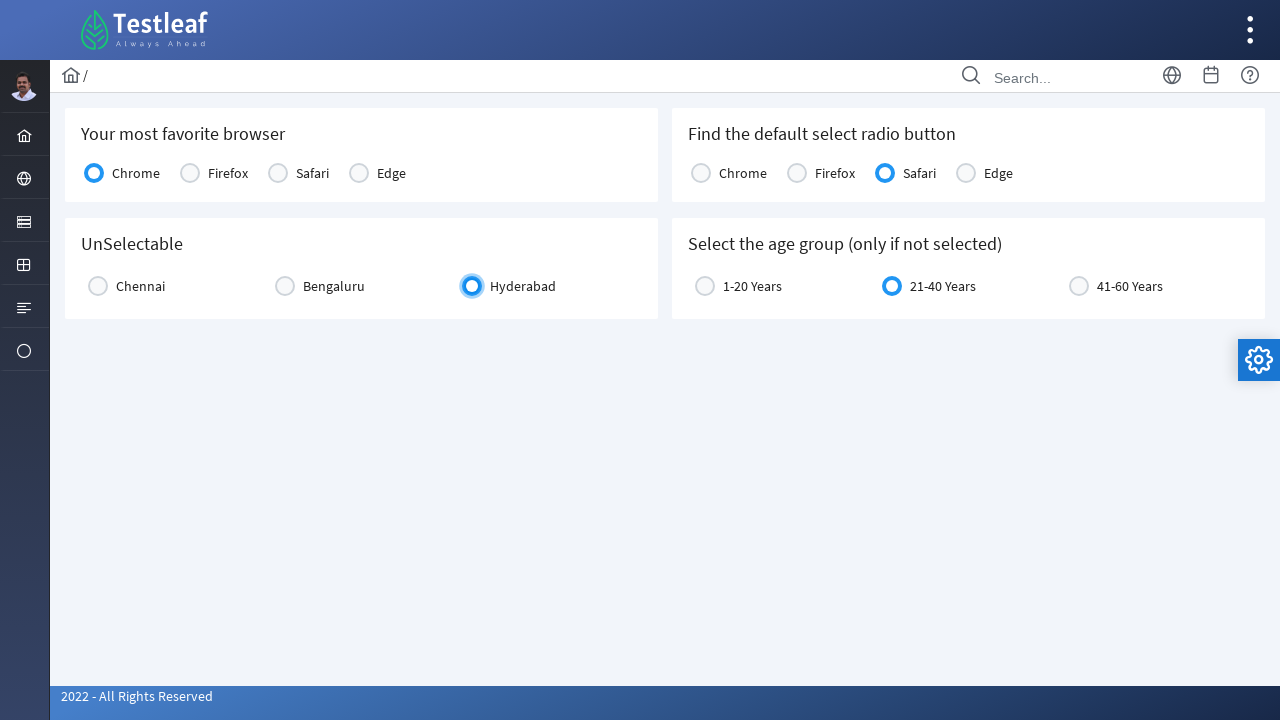